Tests dynamically loaded page elements by clicking through to Example 1, clicking Start, and waiting for the hidden element to become visible.

Starting URL: https://the-internet.herokuapp.com/

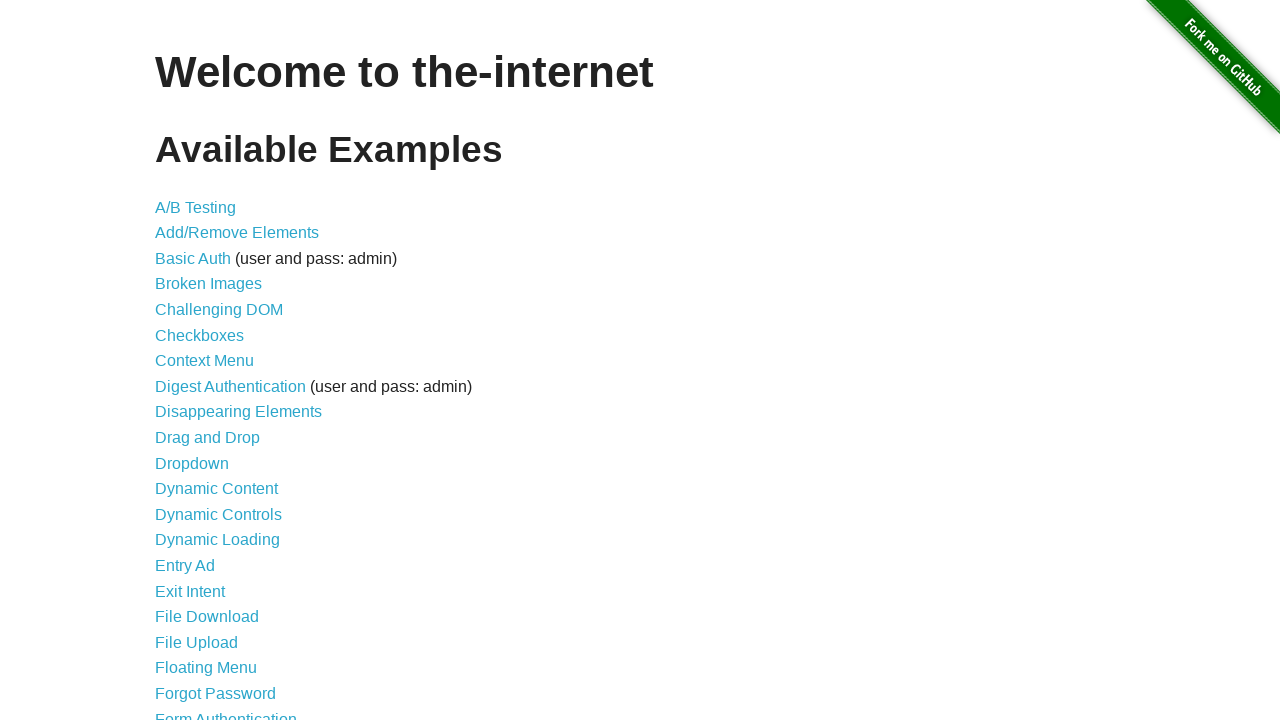

Clicked on Dynamic Loading link at (218, 540) on internal:role=link[name="Dynamic Loading"i]
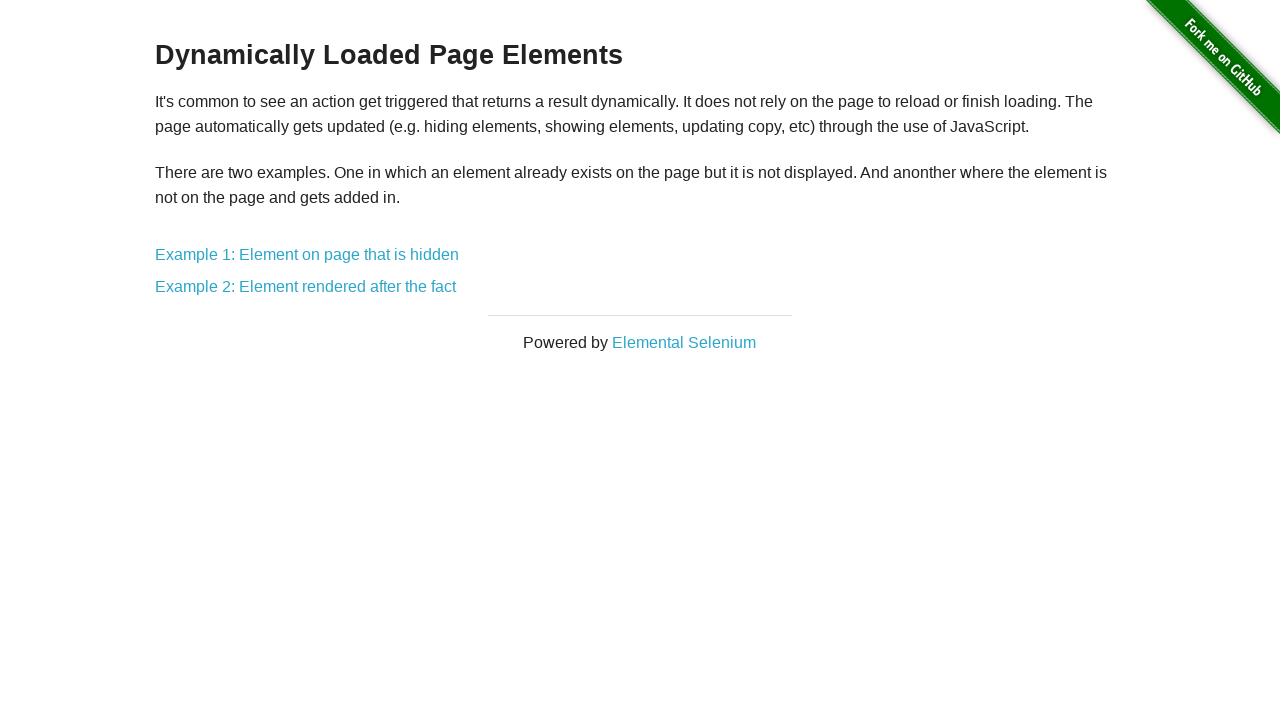

Waited for 'Dynamically Loaded Page Elements' heading to be visible
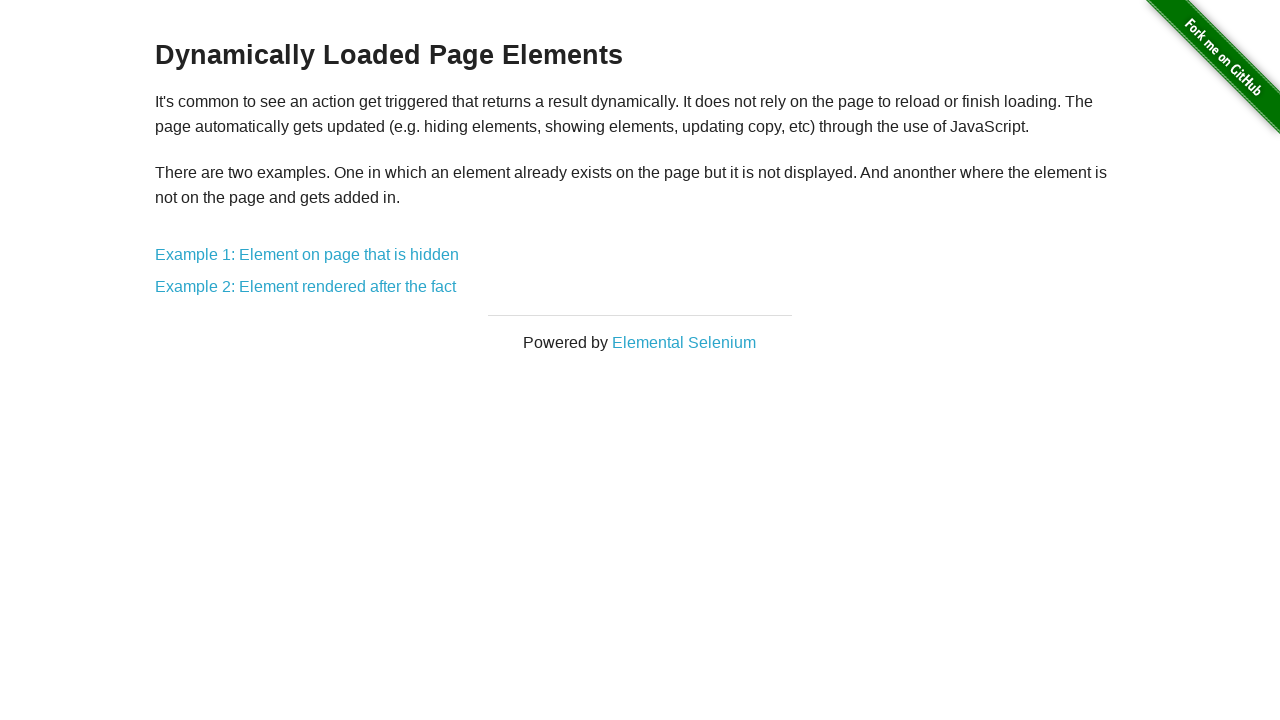

Clicked on Example 1: Element on page that is hidden link at (307, 255) on internal:role=link[name="Example 1: Element on page that is hidden"i]
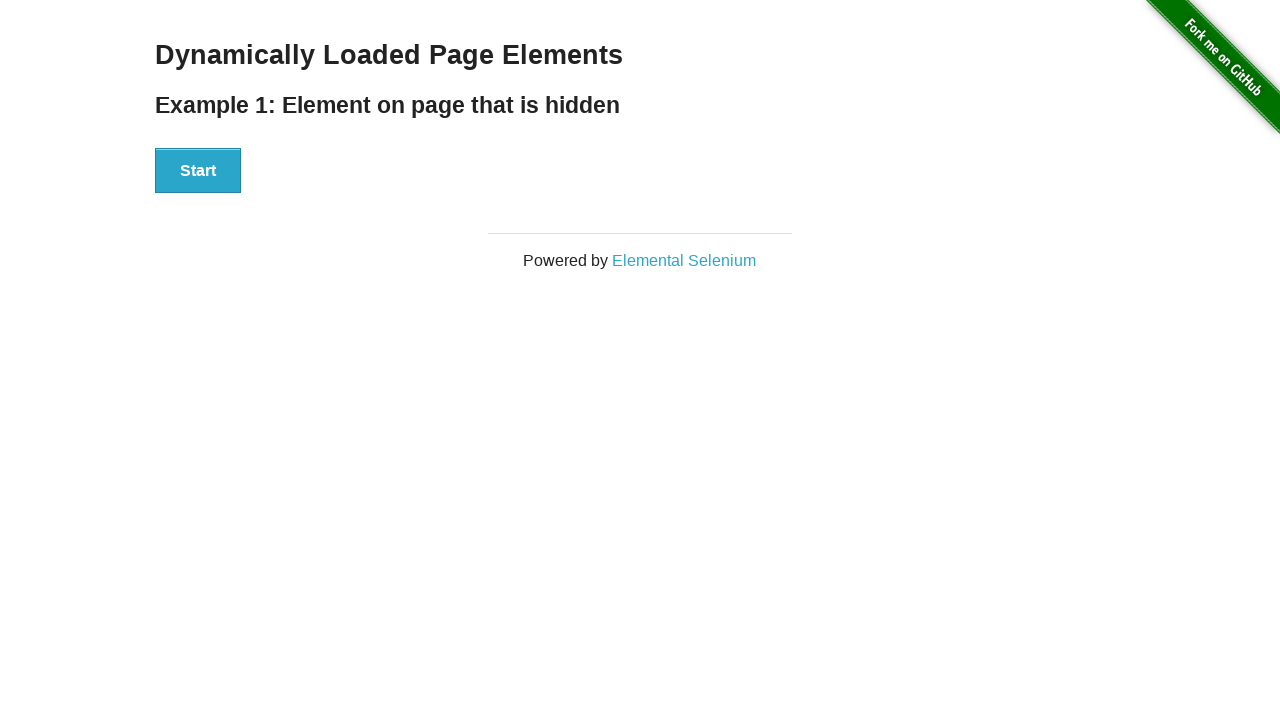

Clicked Start button to trigger dynamic loading at (198, 171) on internal:role=button[name="Start"i]
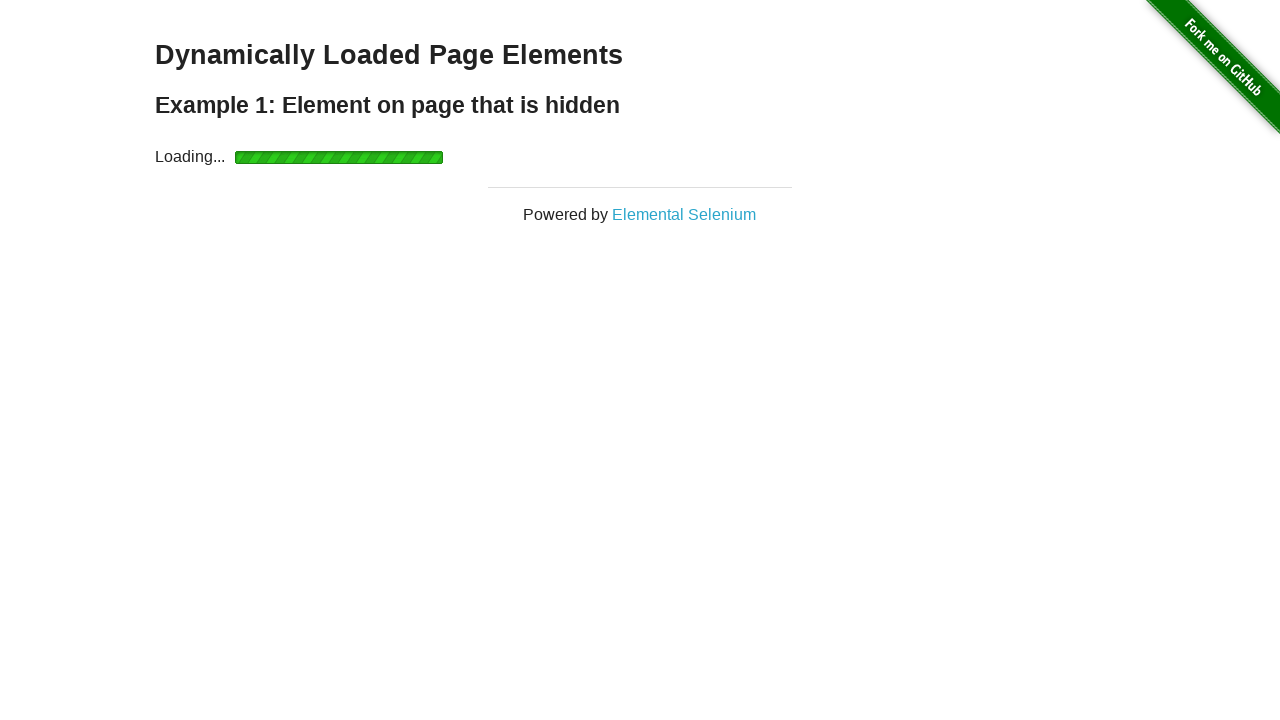

Waited for dynamically loaded finish message element to become visible
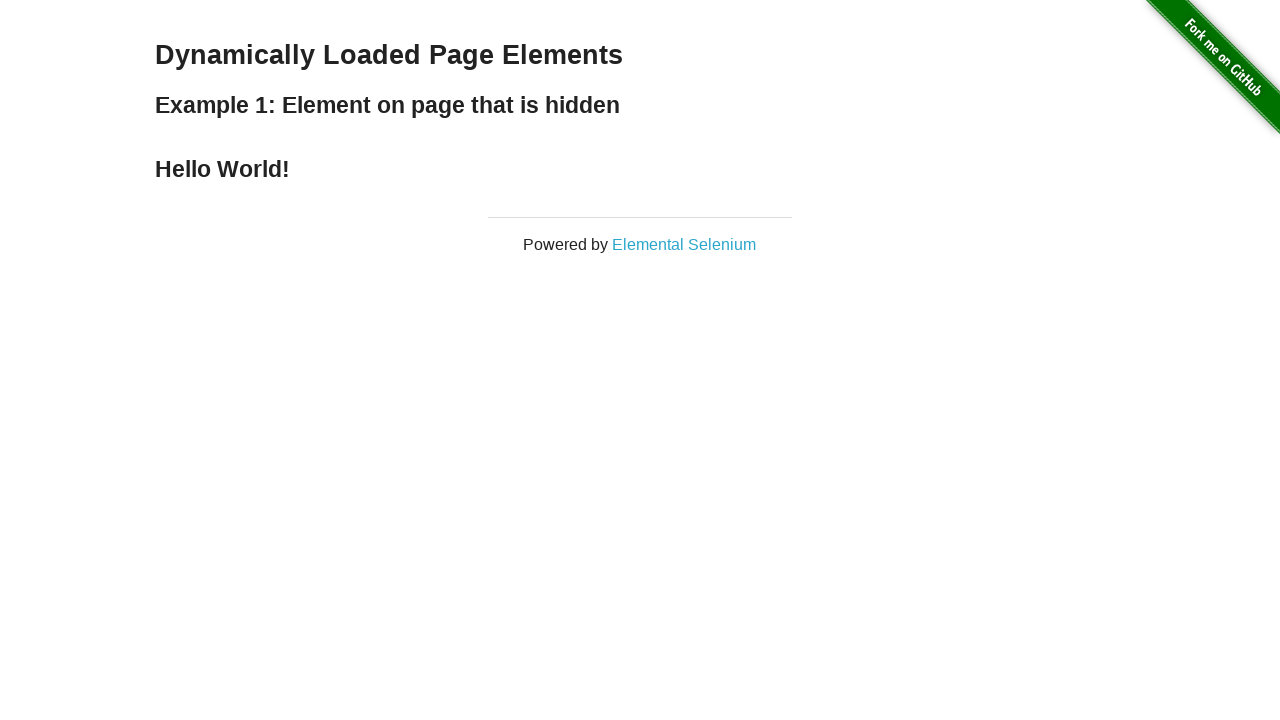

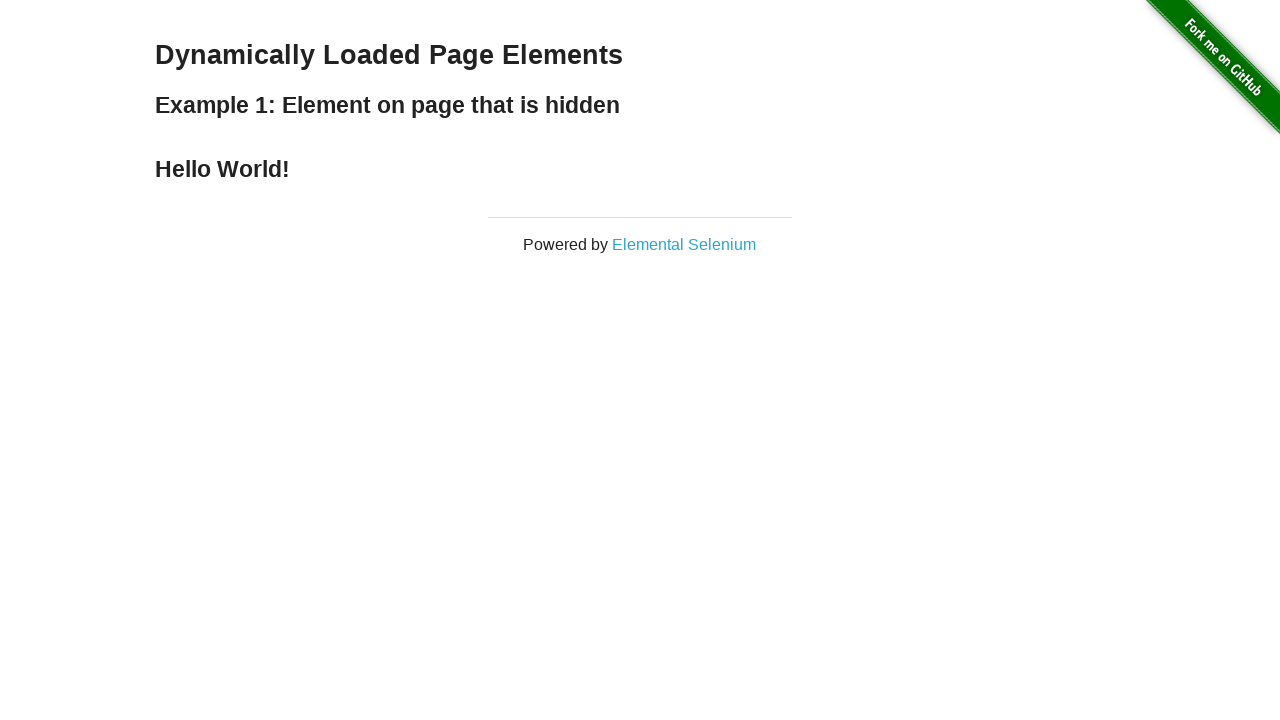